Tests contact form by filling in name, email, and address fields then submitting

Starting URL: https://practice.expandtesting.com/contact#

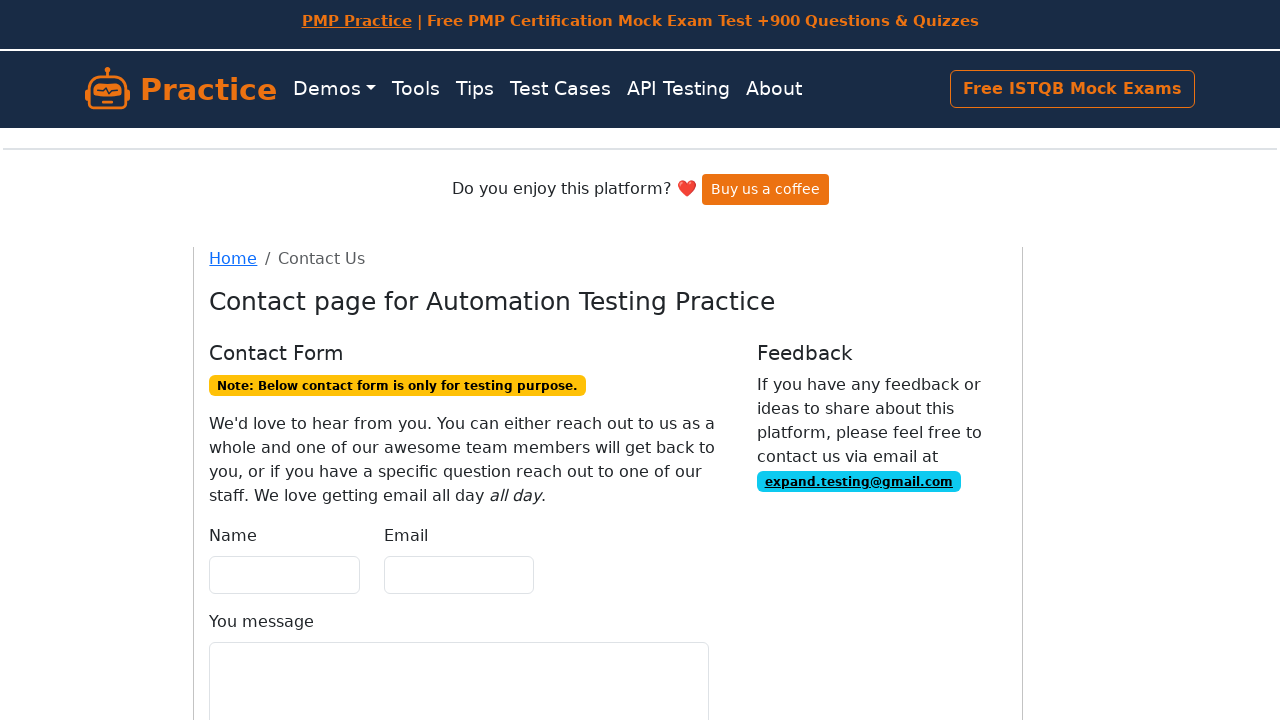

Filled name field with 'Bala Surya' on [type*="text"] >> nth=0
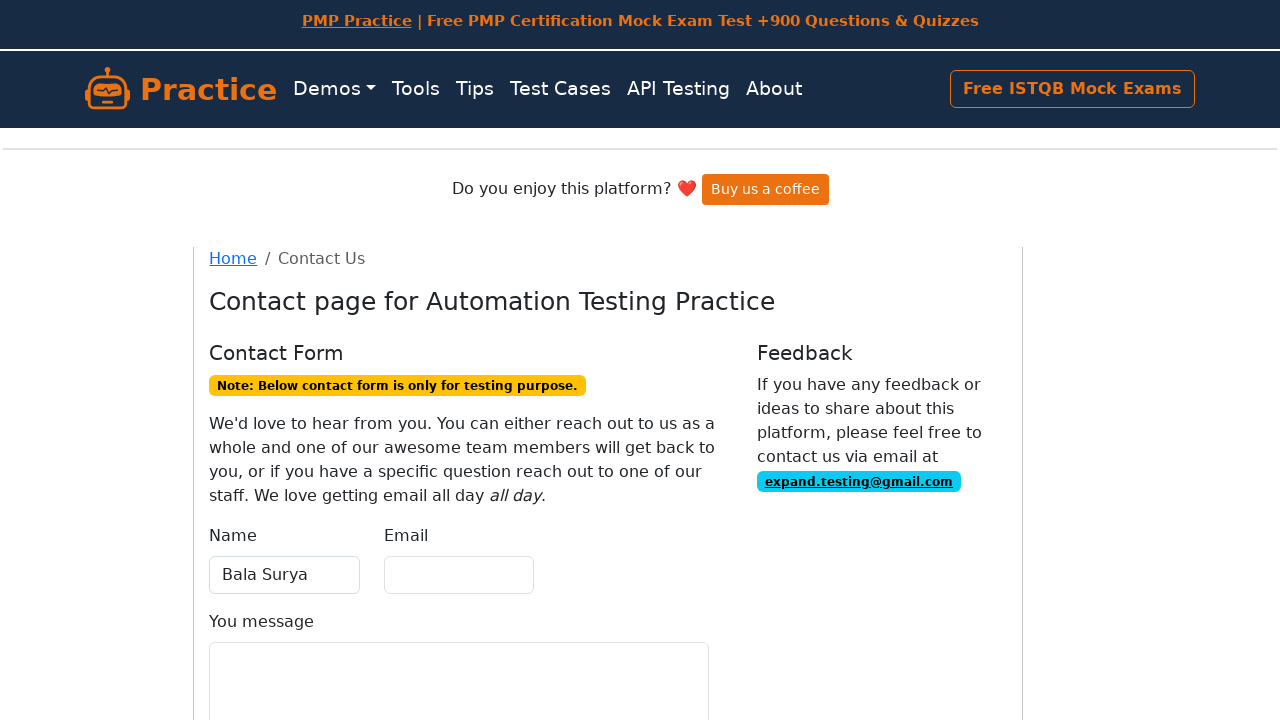

Filled email field with 'balasurya@gmail.com' on [type*="text"] >> nth=1
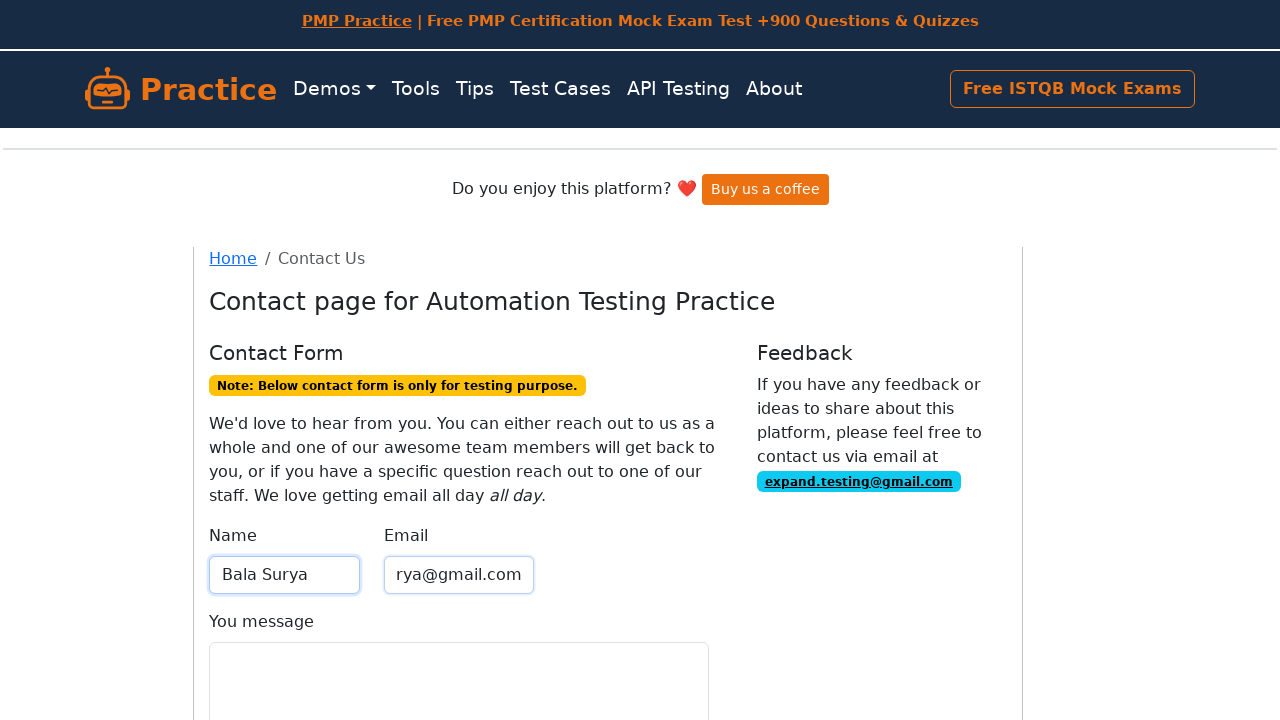

Filled address/message field with 'Thank You' on [name="address"]
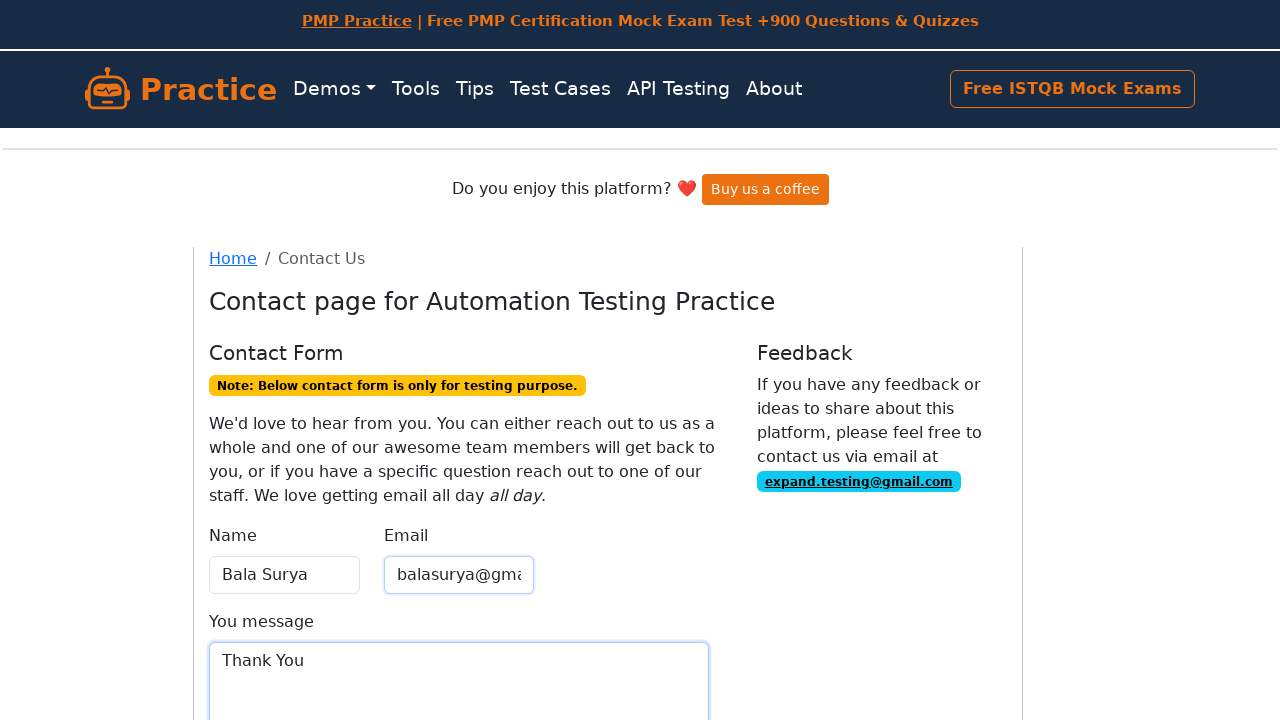

Clicked Send button to submit contact form at (254, 574) on xpath=//a[normalize-space()='Send']
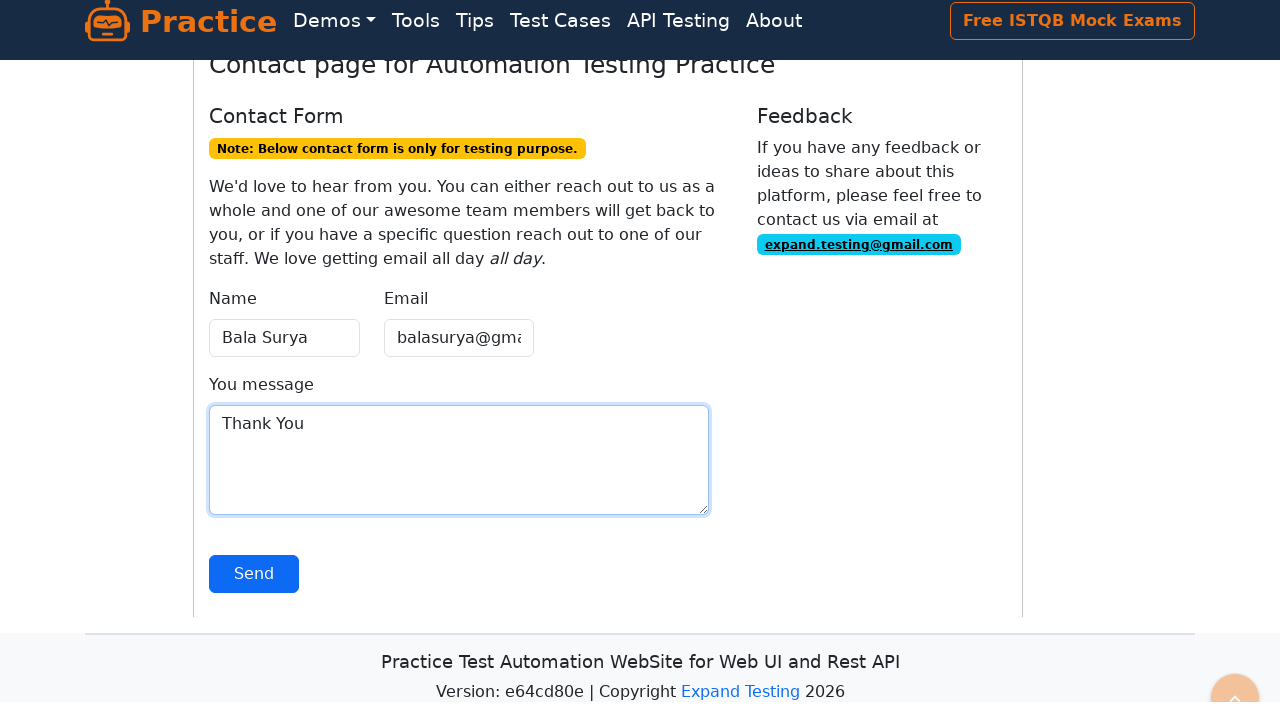

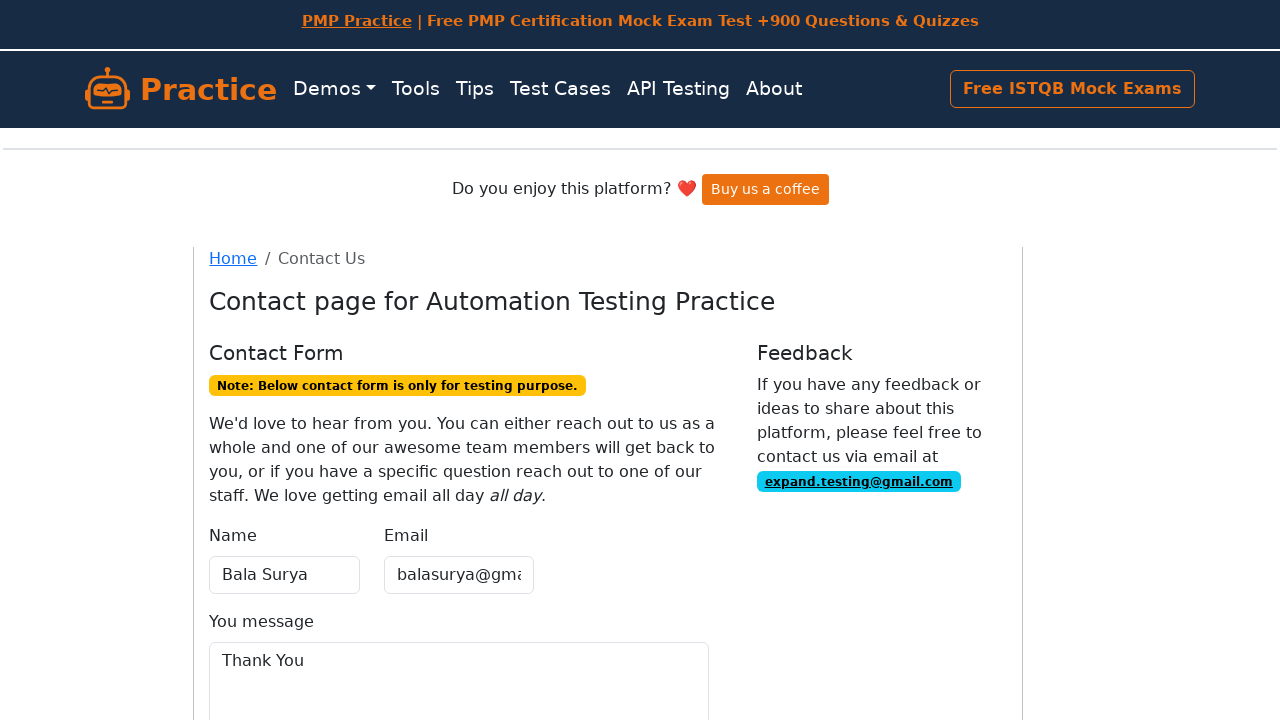